Tests infinite scroll functionality on OSChina blog by executing JavaScript to scroll down the page multiple times

Starting URL: https://www.oschina.net/blog

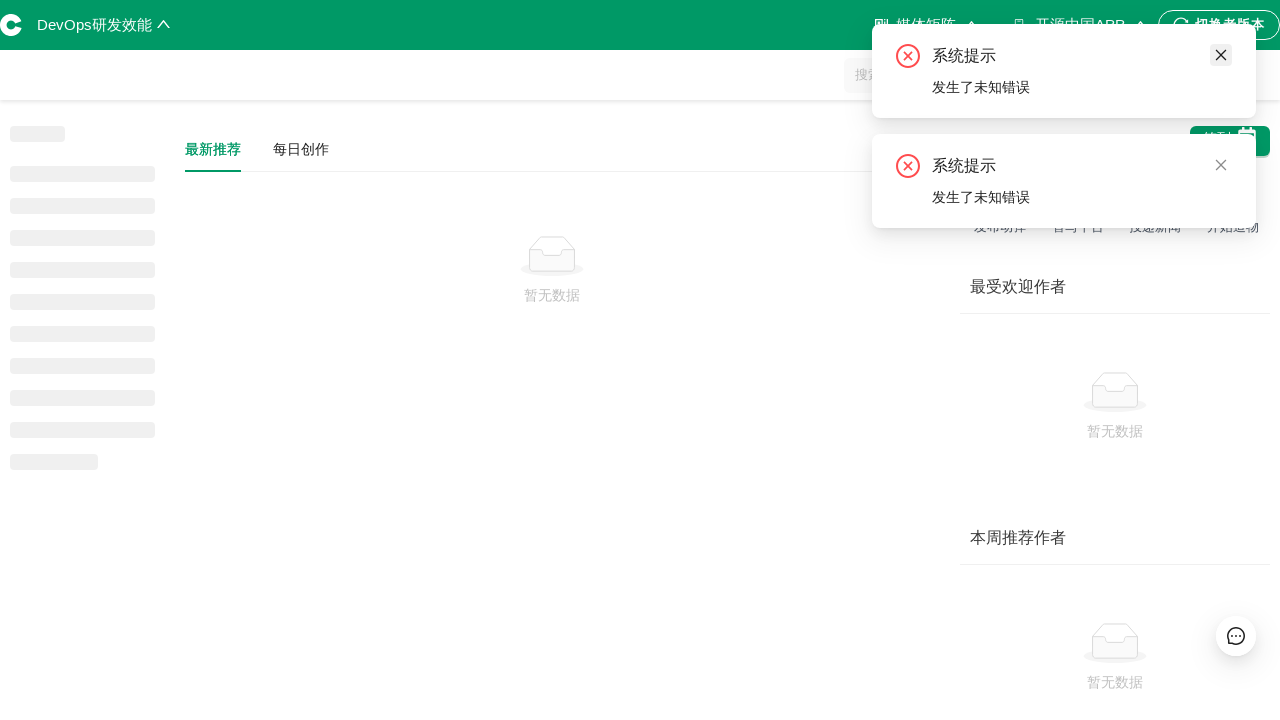

Scrolled to bottom of page to trigger infinite scroll
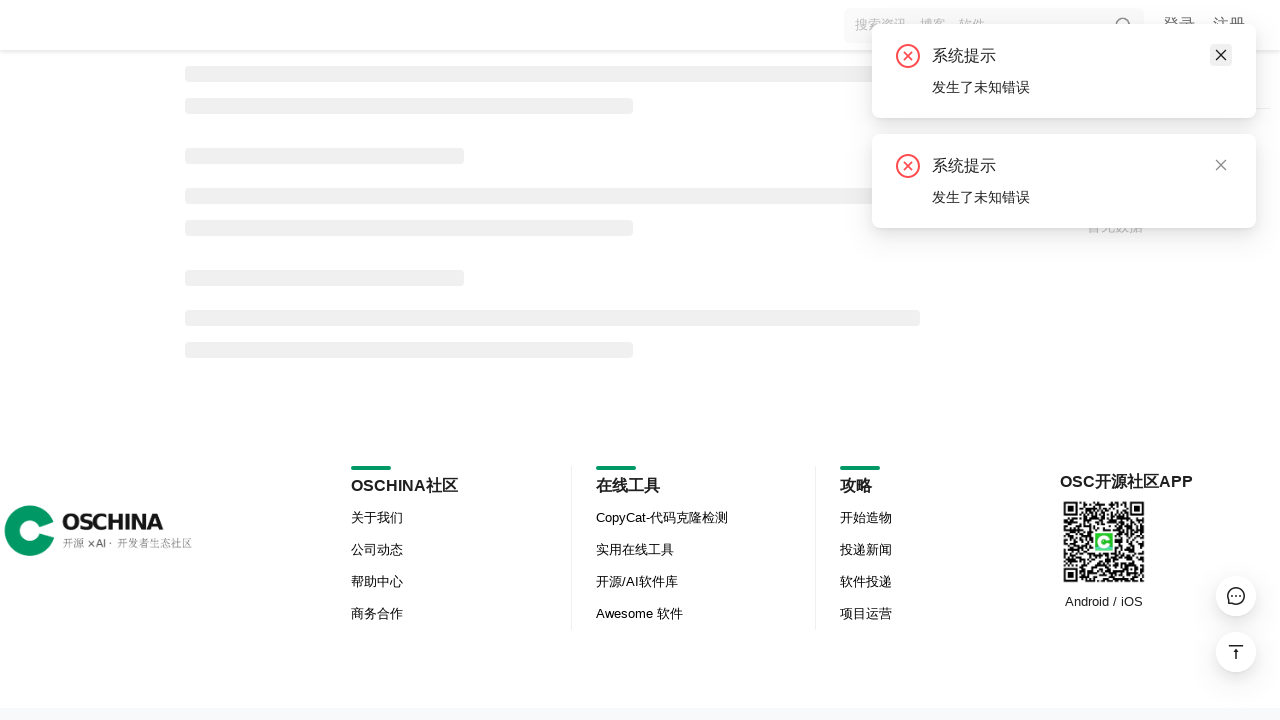

Waited 3 seconds for new content to load
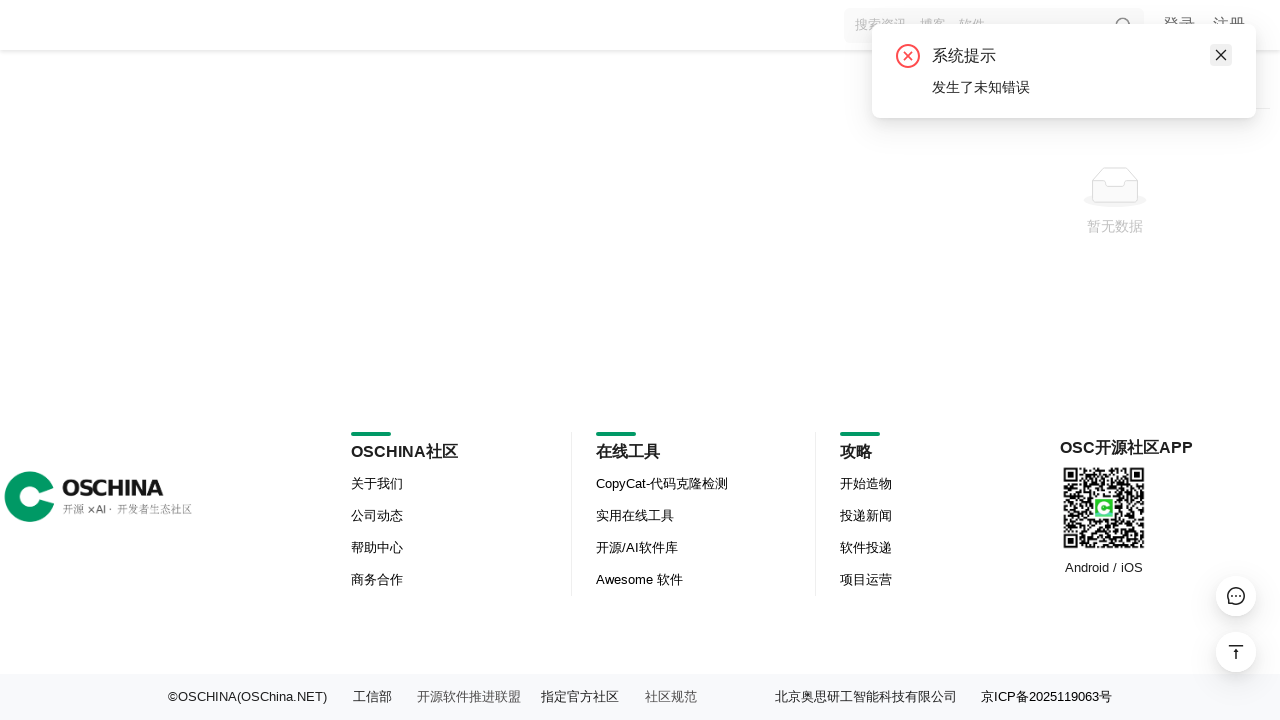

Scrolled to bottom of page to trigger infinite scroll
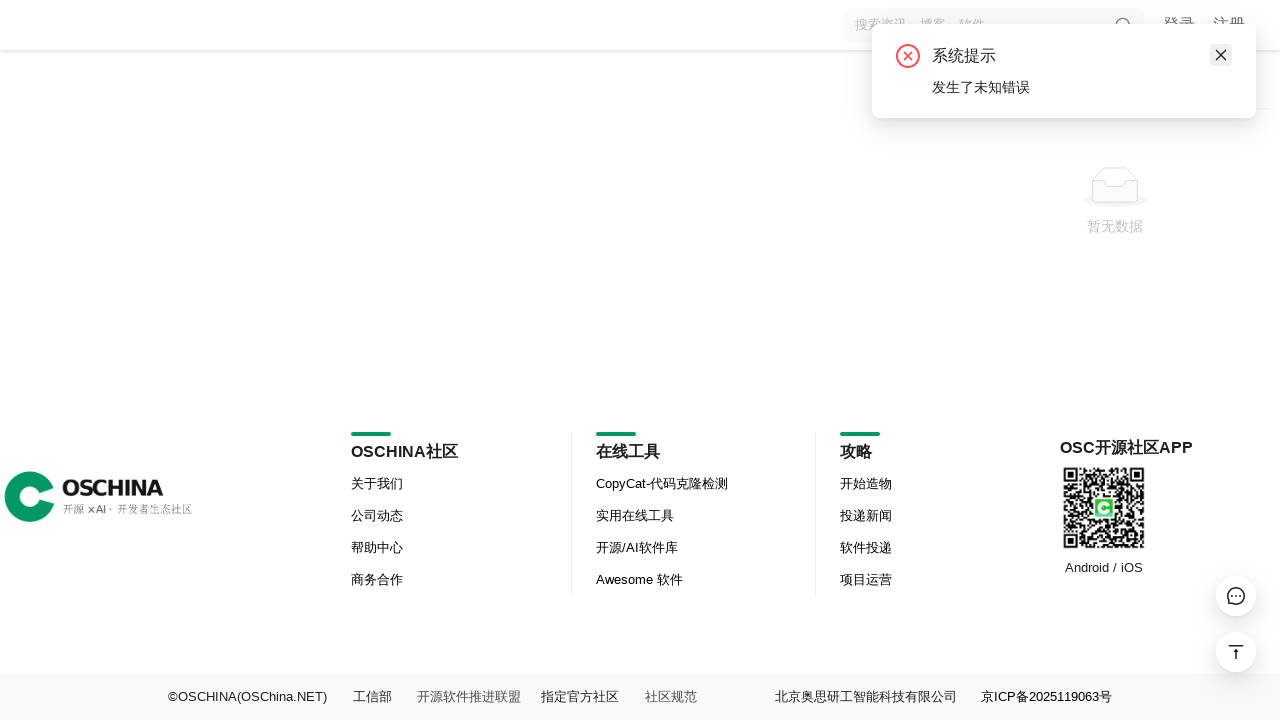

Waited 3 seconds for new content to load
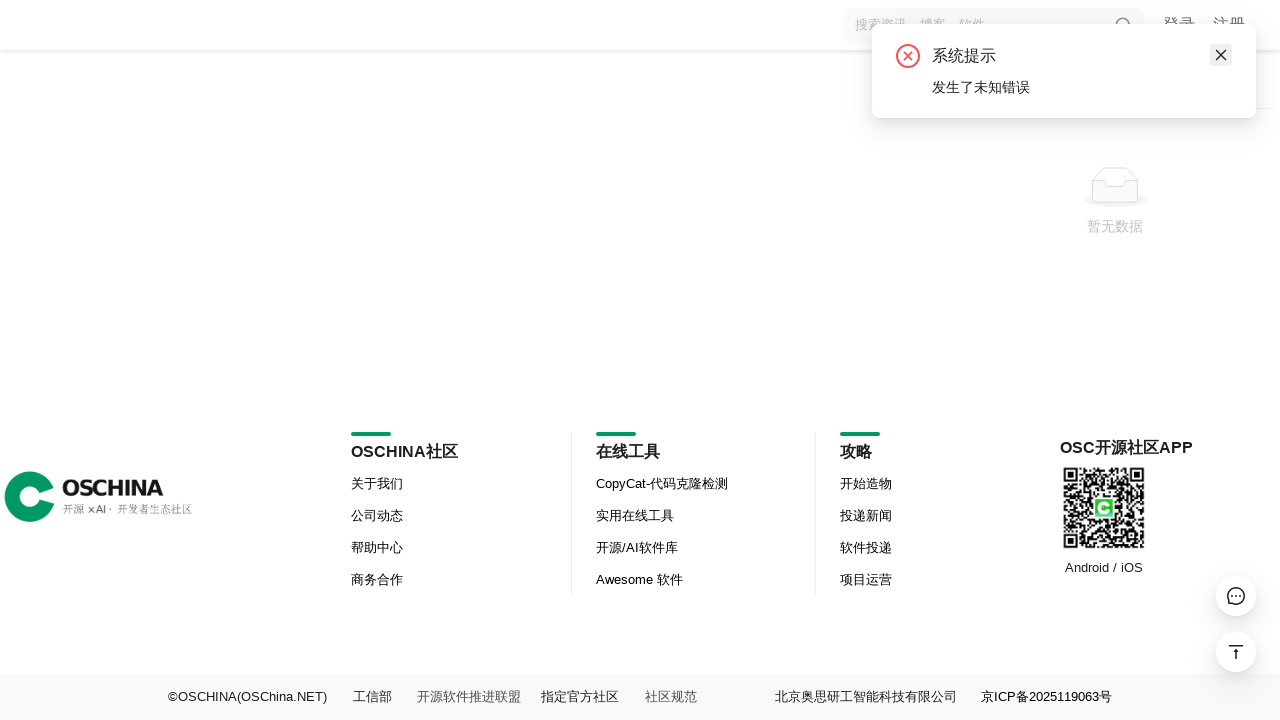

Scrolled to bottom of page to trigger infinite scroll
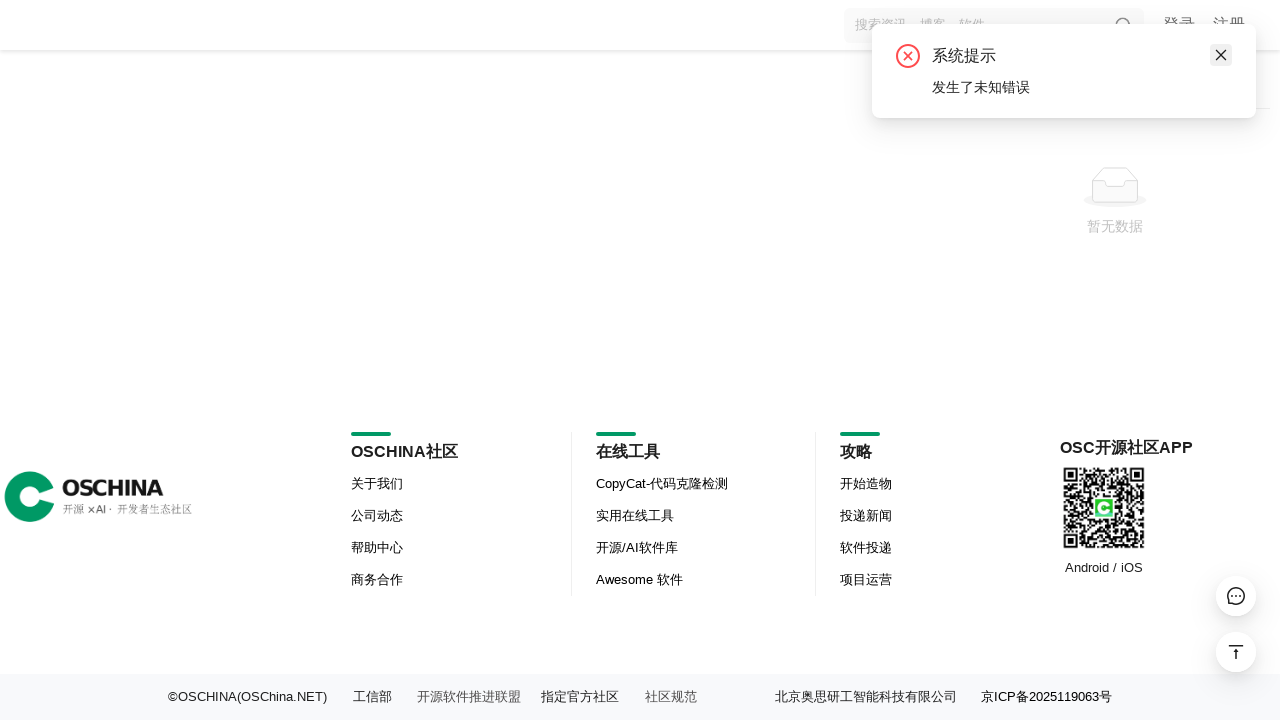

Waited 3 seconds for new content to load
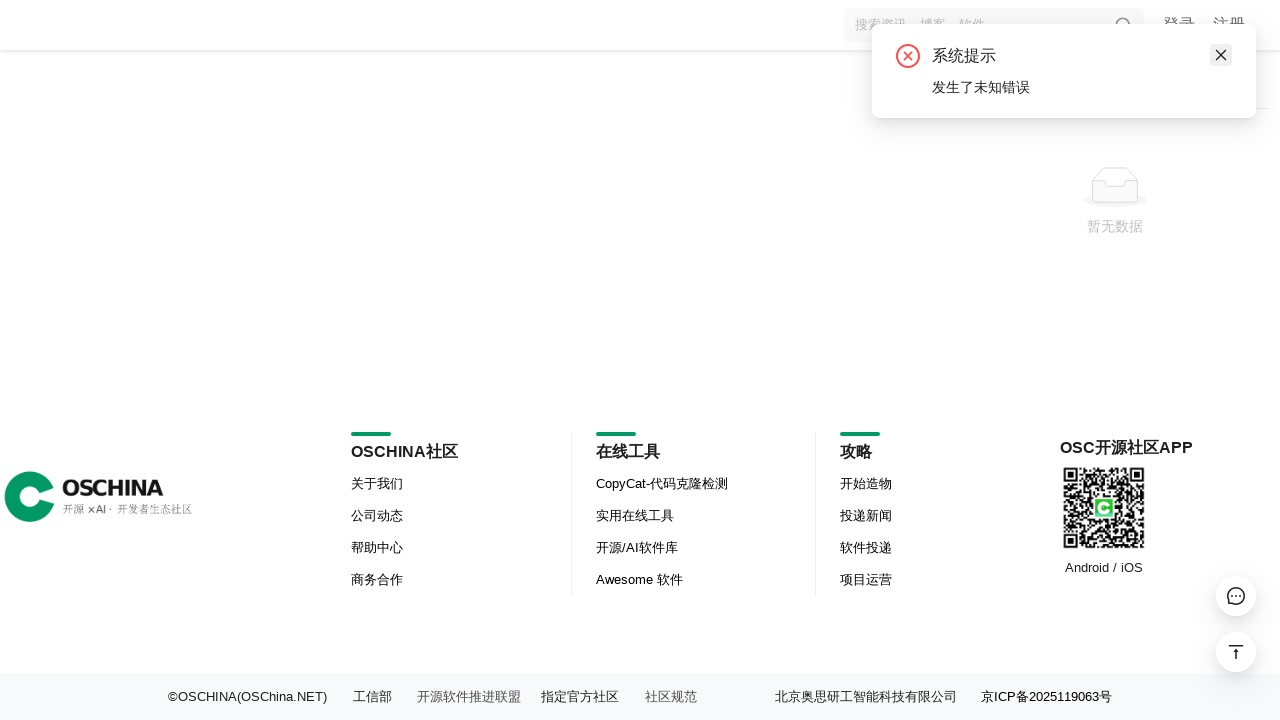

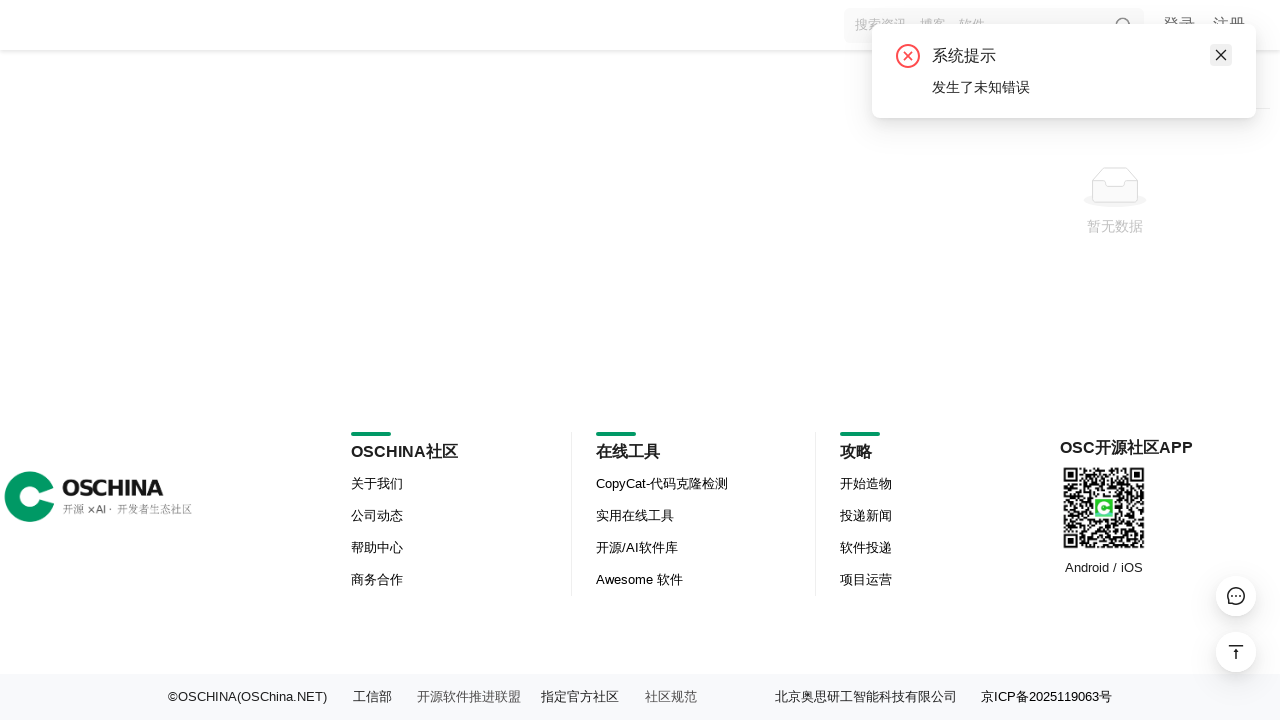